Tests text box form submission on DemoQA by filling in full name, email, current address, and permanent address fields, then submitting the form.

Starting URL: https://demoqa.com/

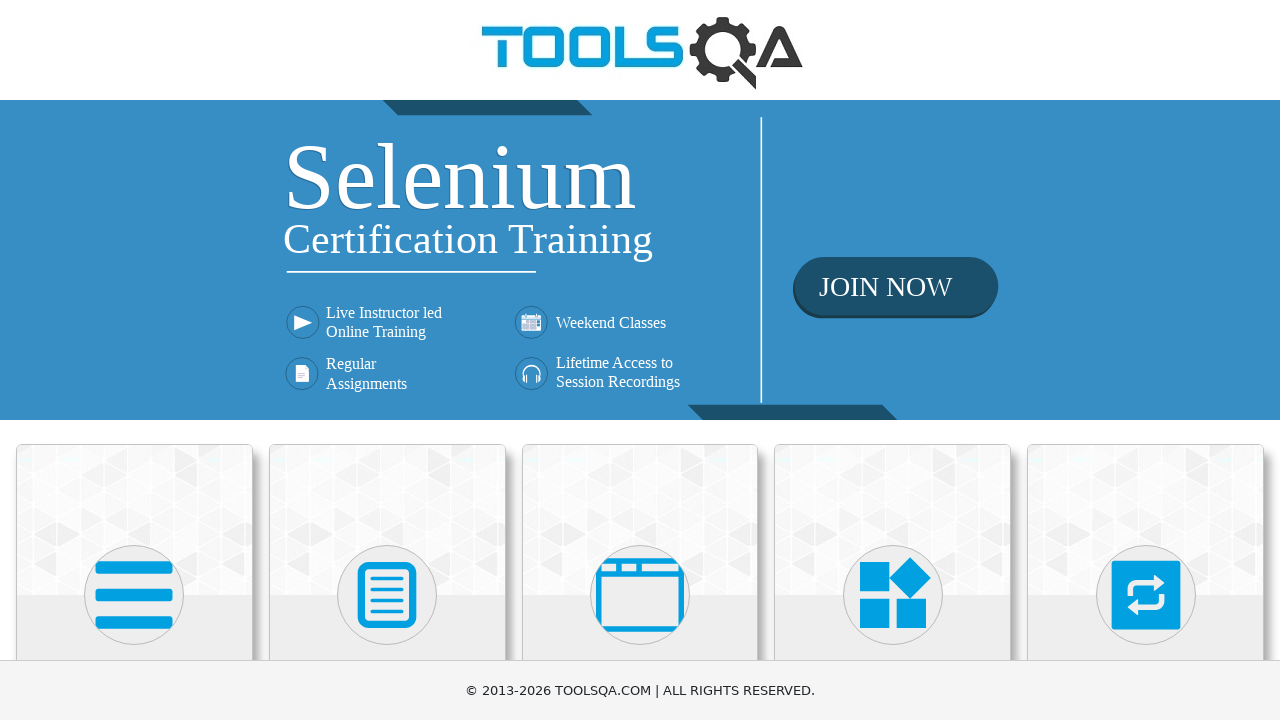

Scrolled page to position 120
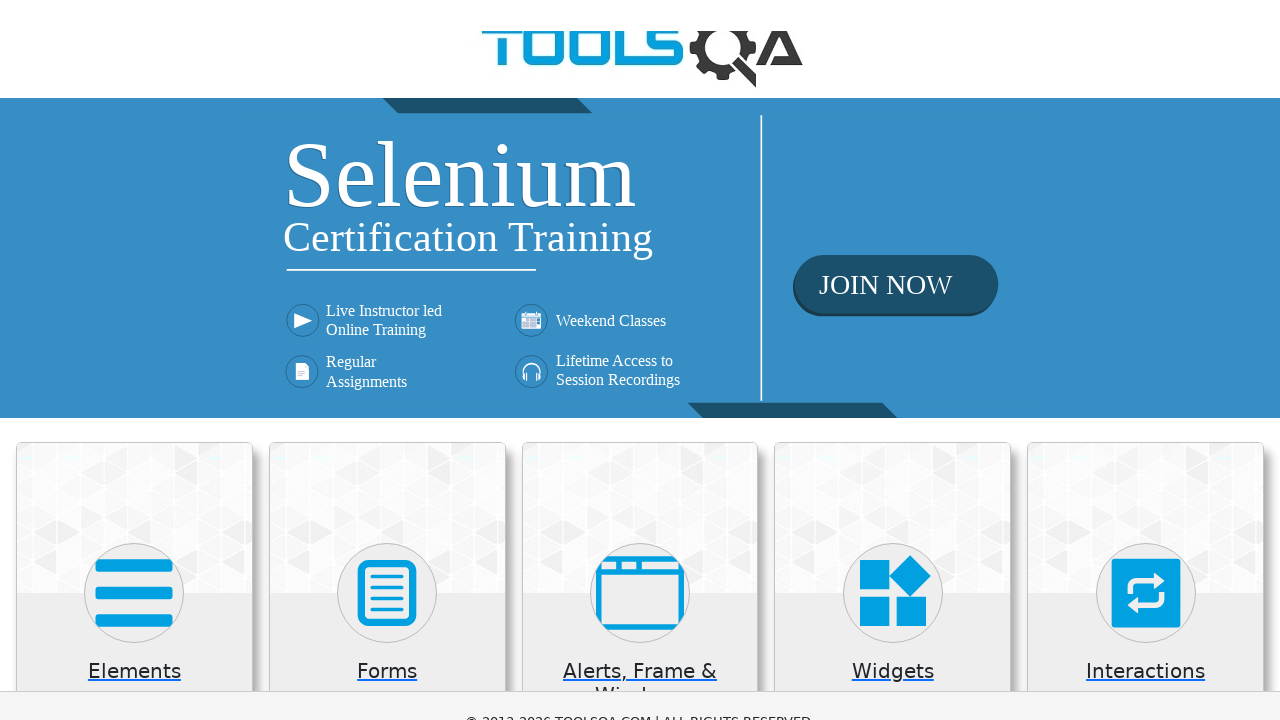

Clicked on Elements card at (134, 520) on div.card:has-text('Elements')
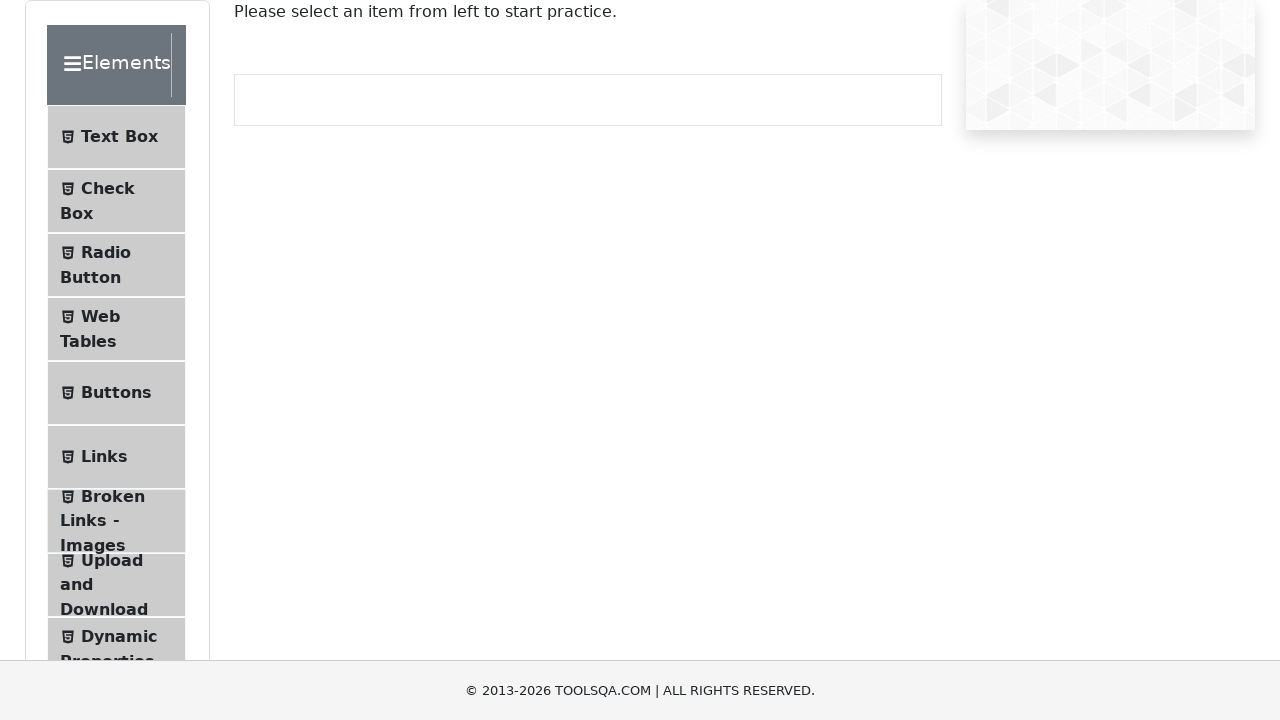

Clicked on Text Box menu item at (116, 137) on li:has-text('Text Box')
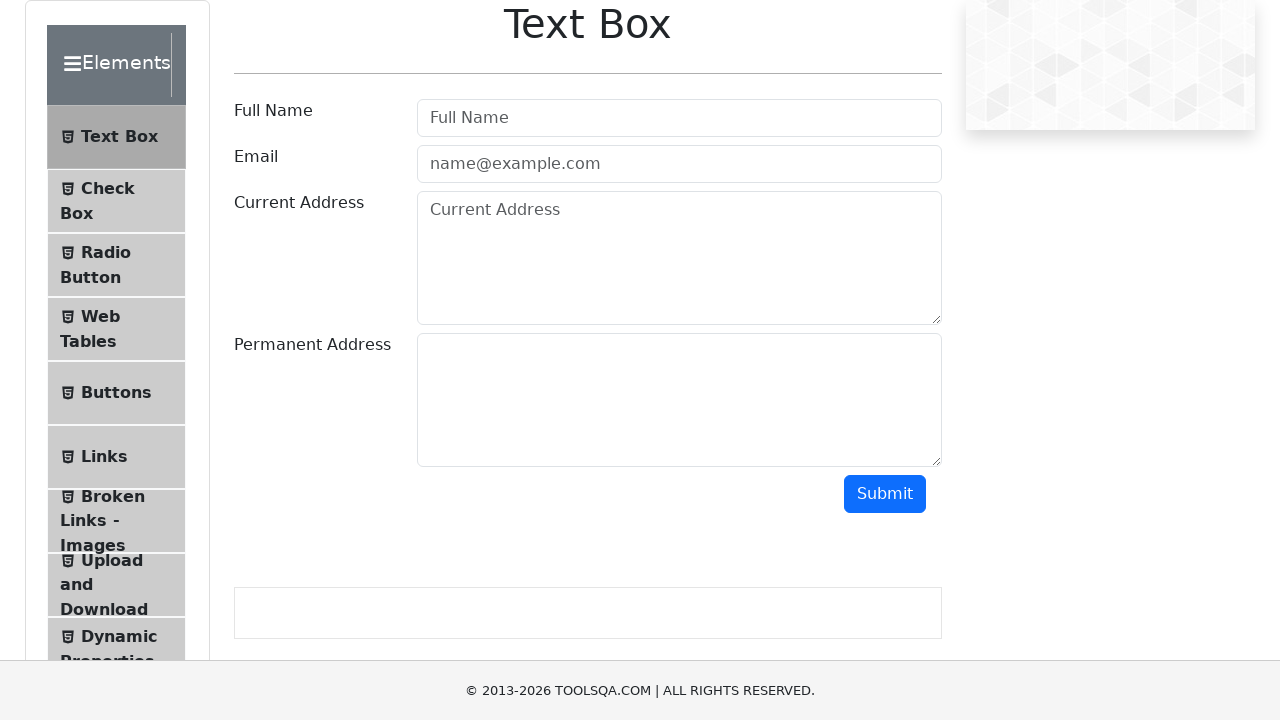

Filled Full Name field with 'Juan Cruz' on input#userName
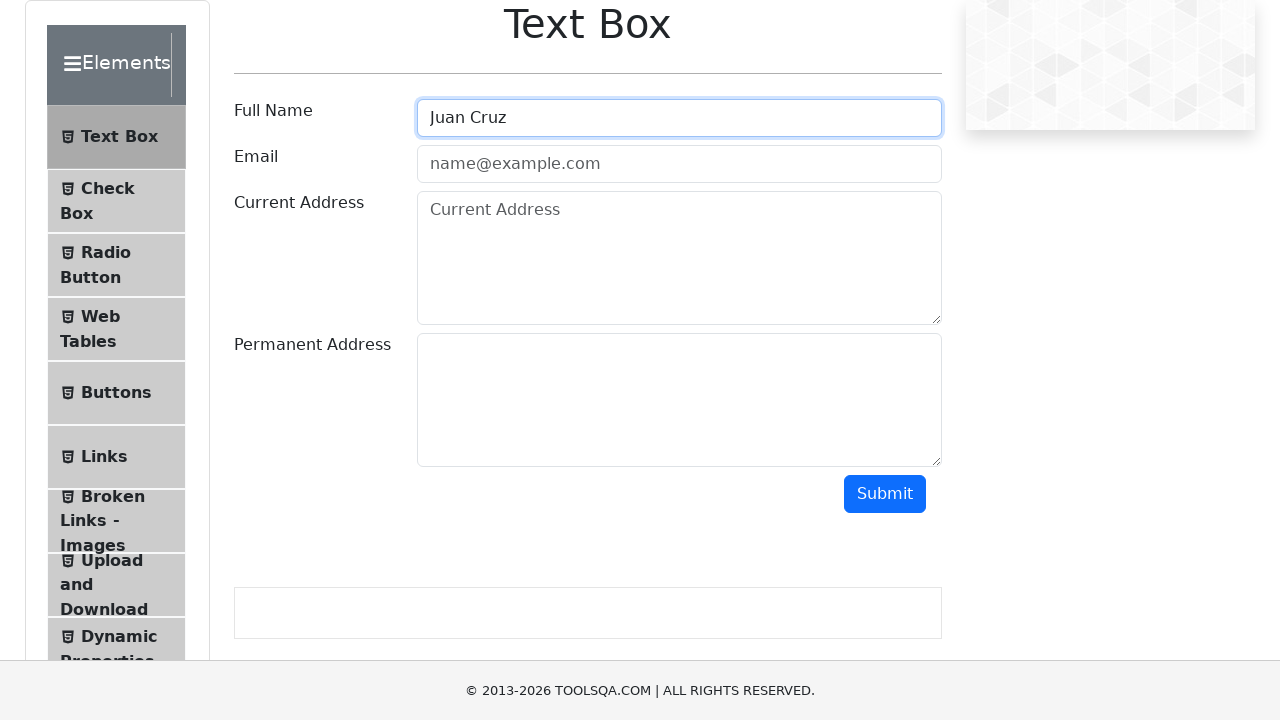

Filled Email field with 'juancmouhape@gmail.com' on input#userEmail
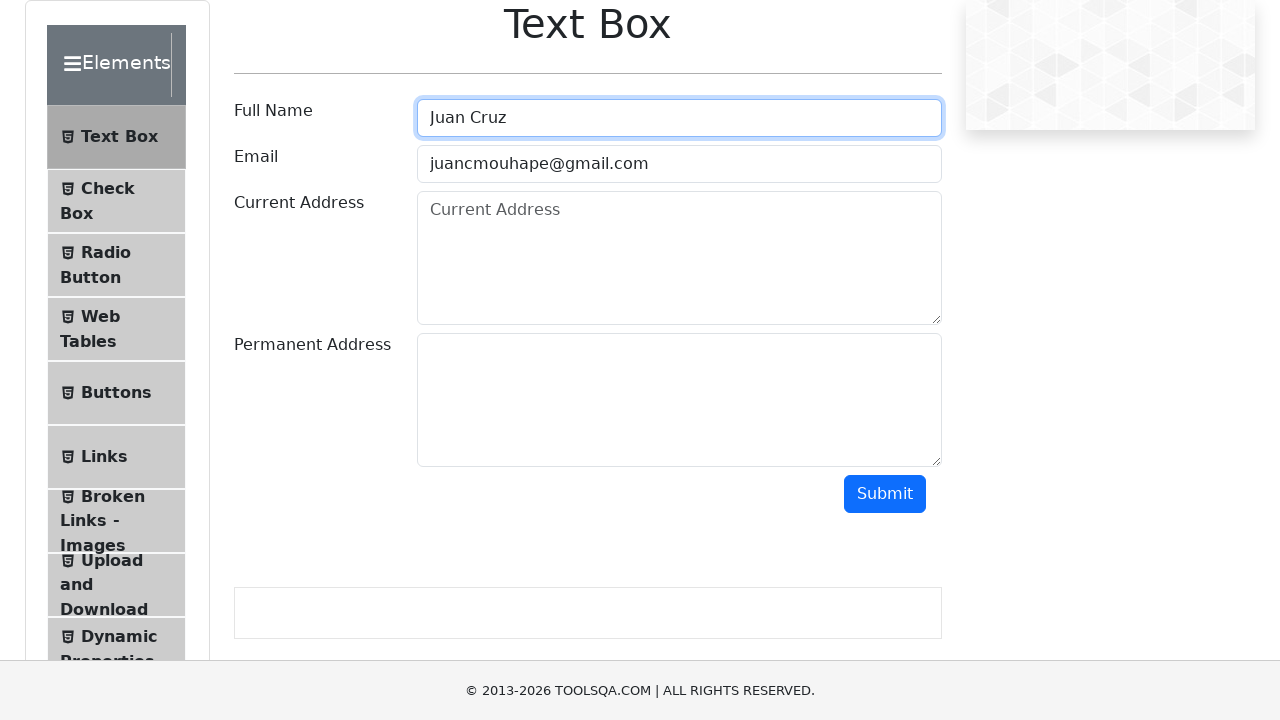

Filled Current Address field with 'direccion_uno' on textarea#currentAddress
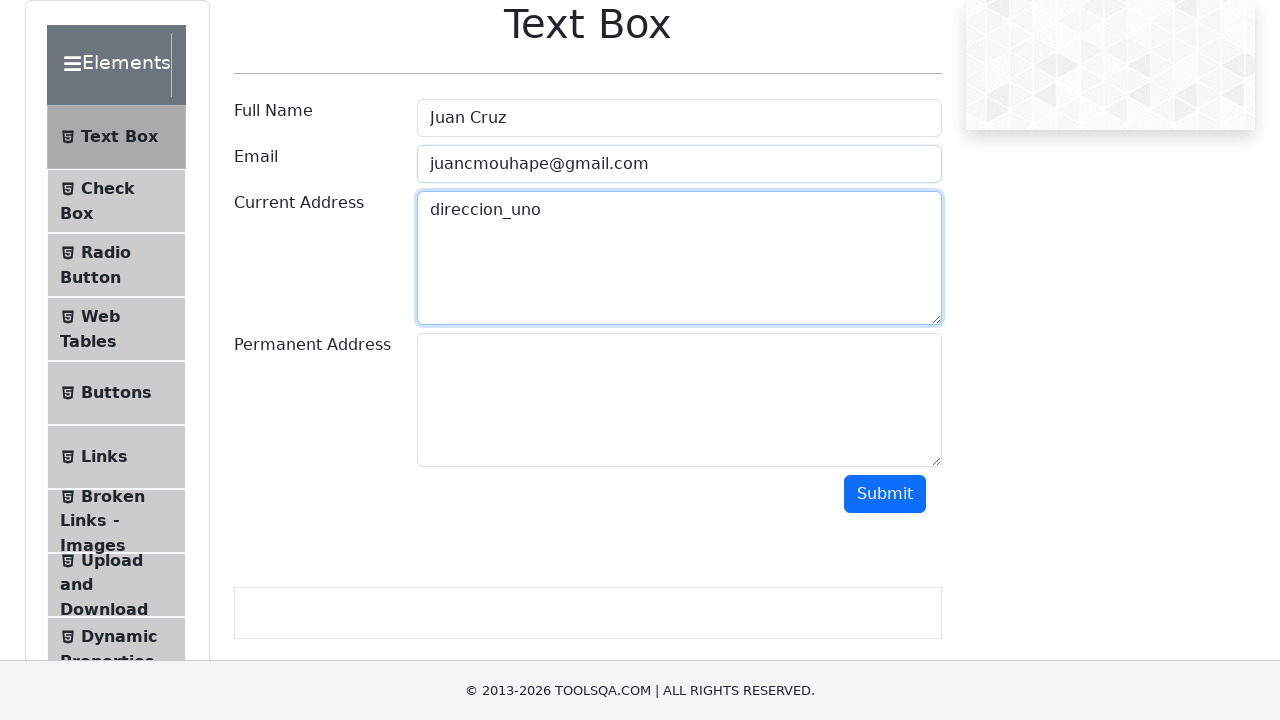

Filled Permanent Address field with 'direccion_dos' on textarea#permanentAddress
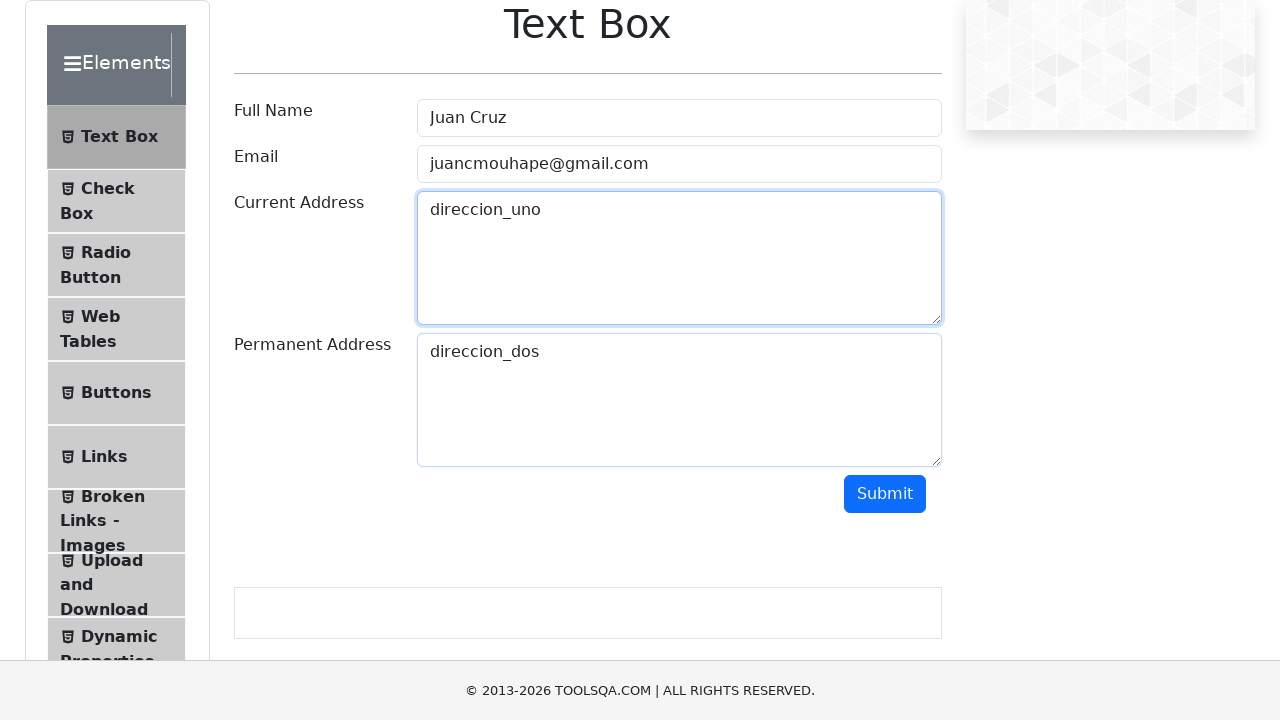

Scrolled page to position 240
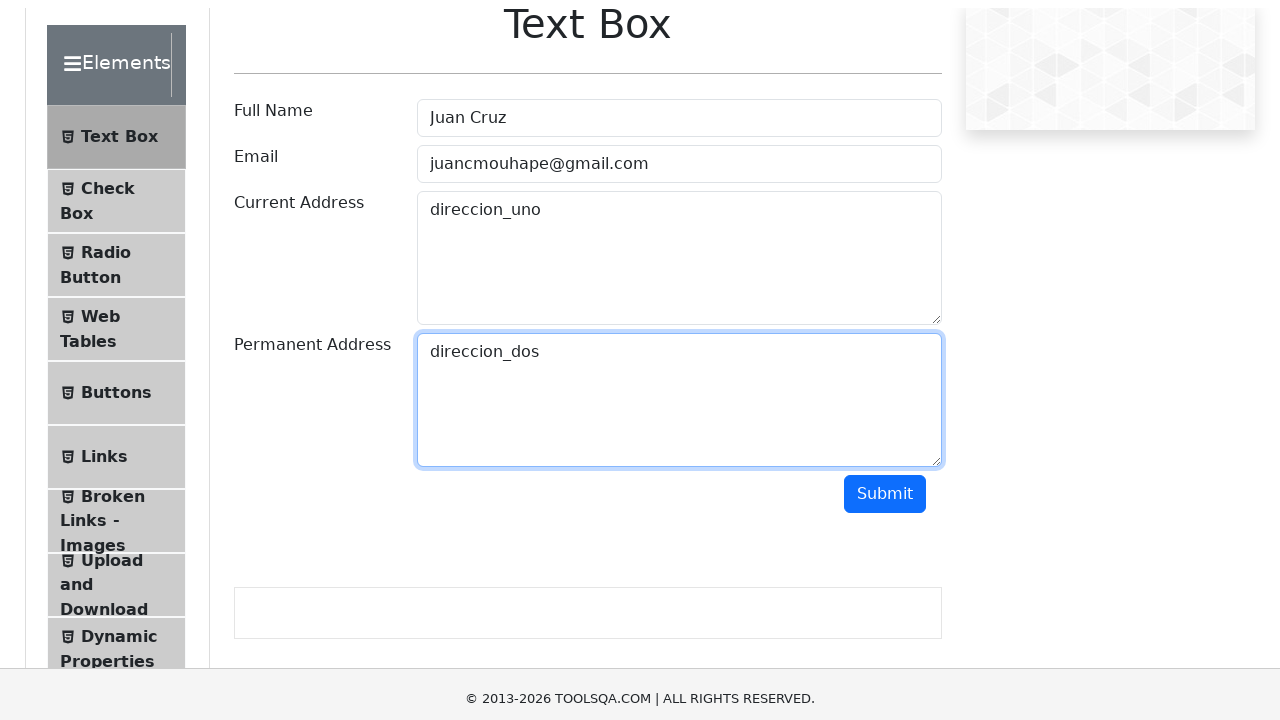

Clicked Submit button to submit the form at (885, 378) on button#submit
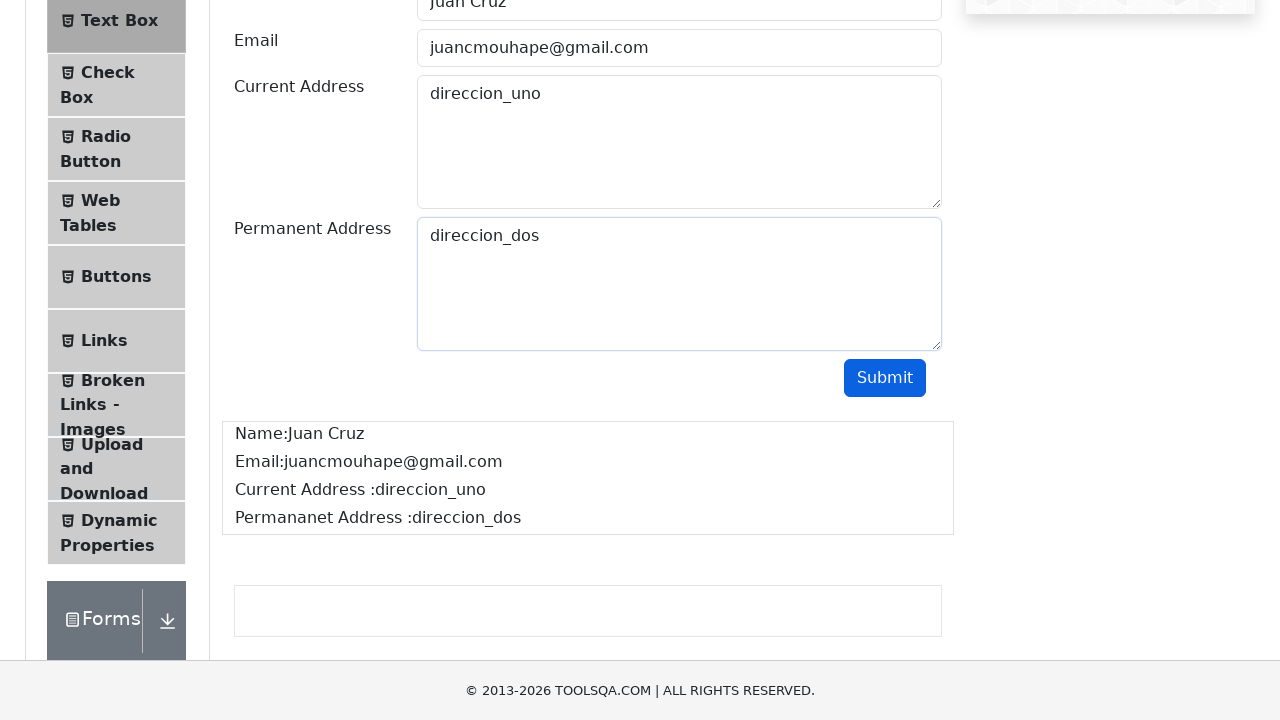

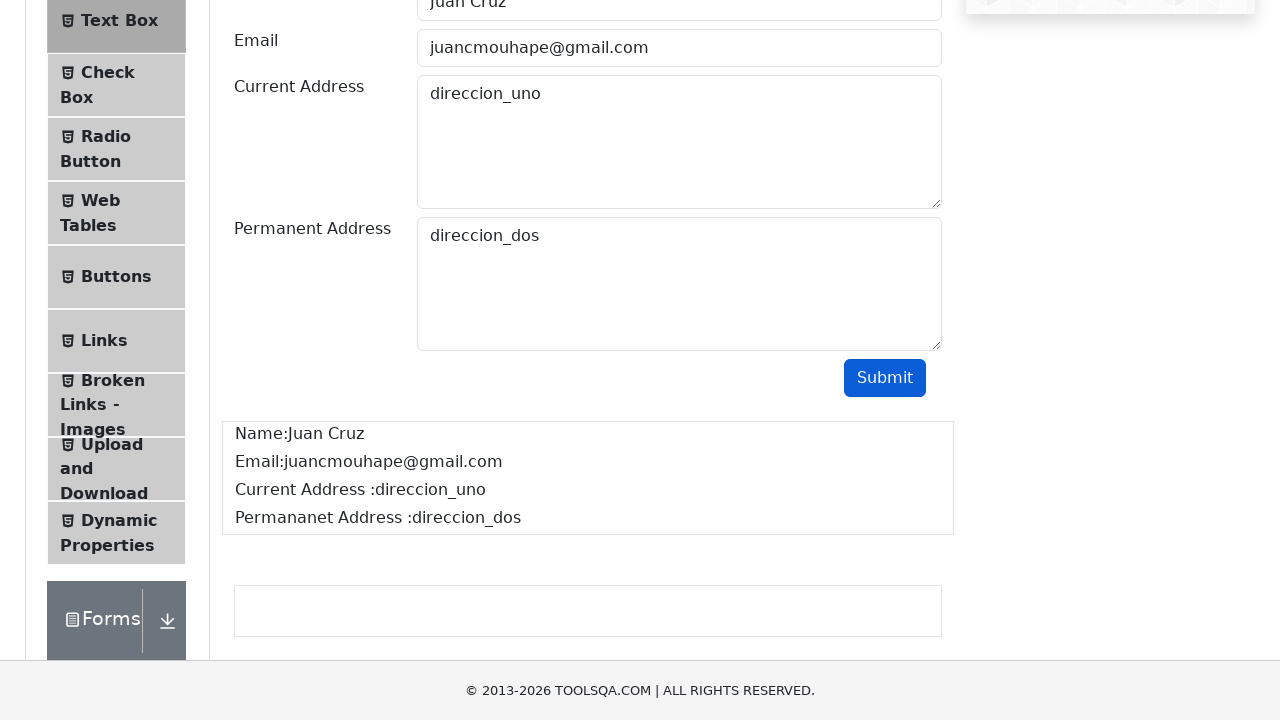